Navigates to a Bleacher Report article about Tim Duncan declining an Olympic invitation, testing basic page load functionality.

Starting URL: http://bleacherreport.com/articles/2657513-tim-duncan-declined-olympic-invitation-from-president-obama?utm_source=cnn.com&utm_medium=referral&utm_campaign=editorial

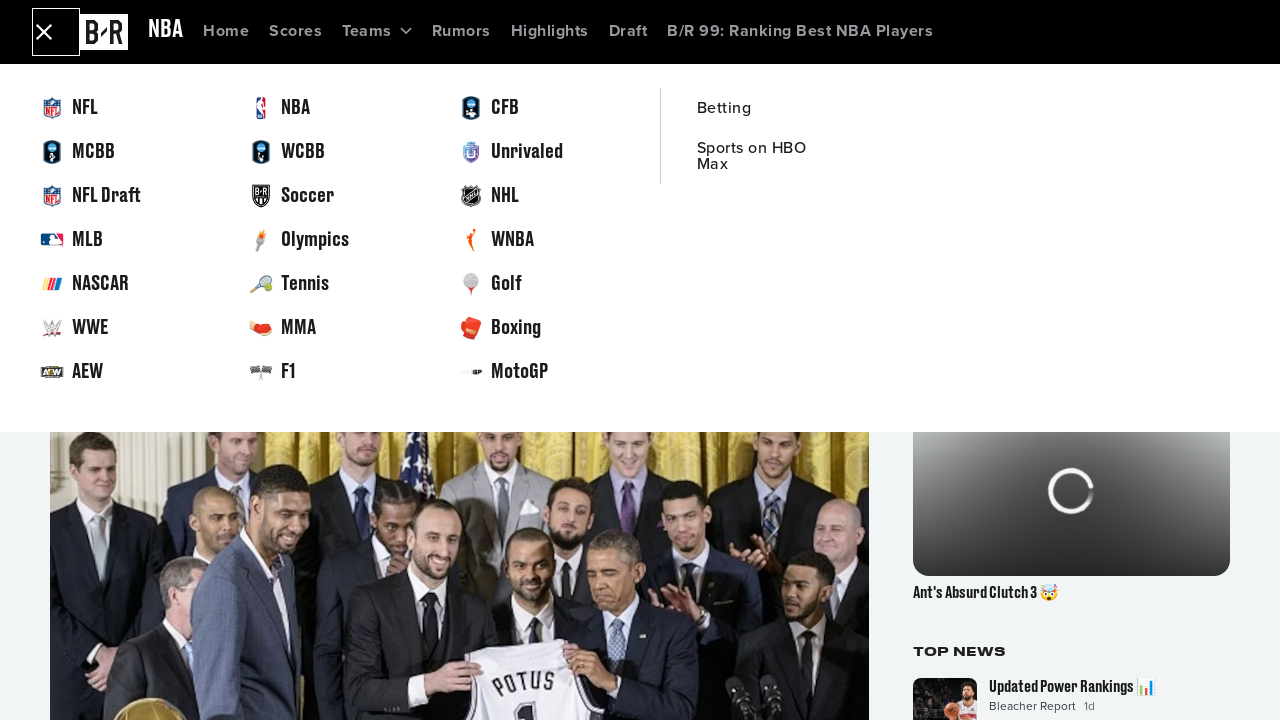

Waited for Bleacher Report article page to load (domcontentloaded state)
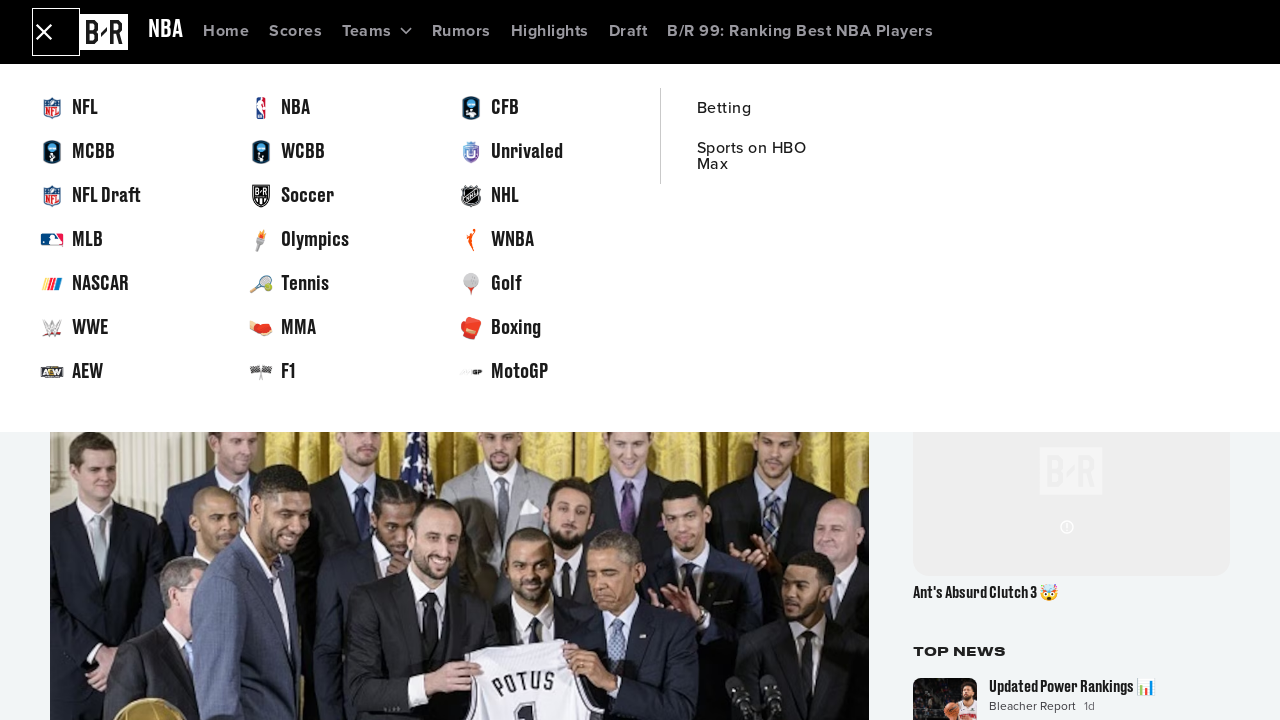

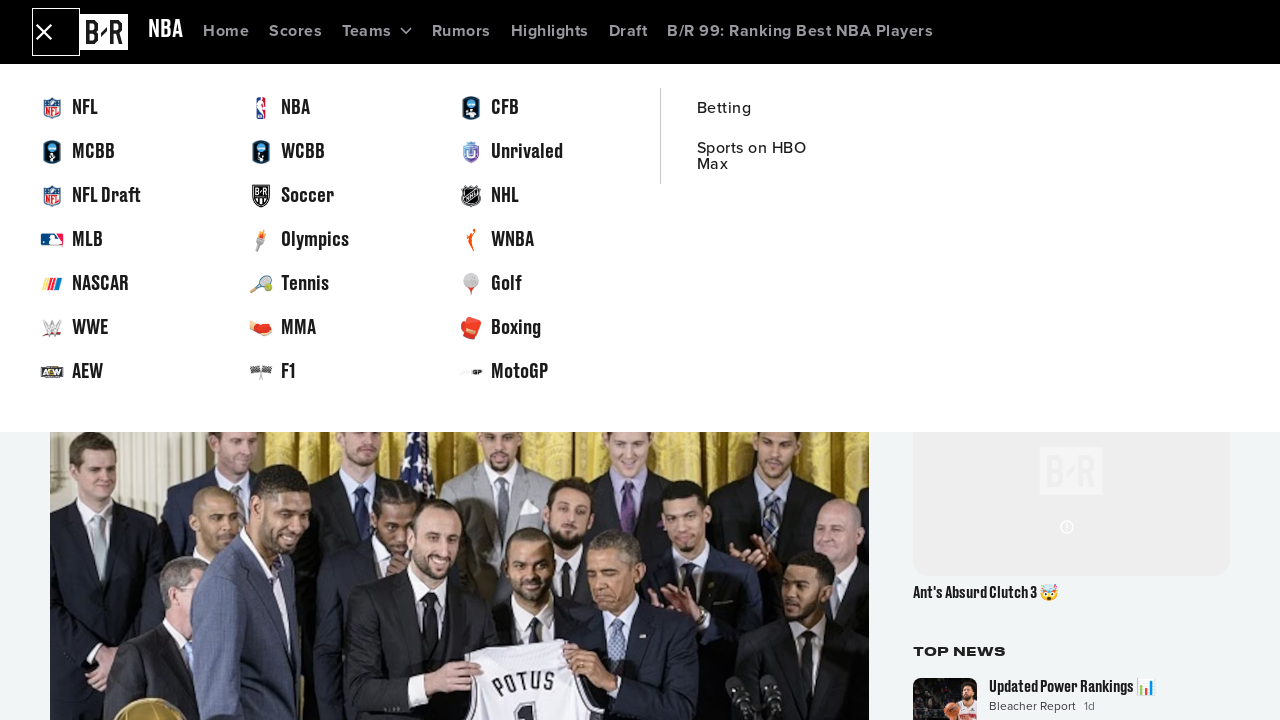